Tests clicking a button with a dynamic ID on a UI testing playground page to verify the button can be located by class name regardless of its changing ID

Starting URL: http://uitestingplayground.com/dynamicid

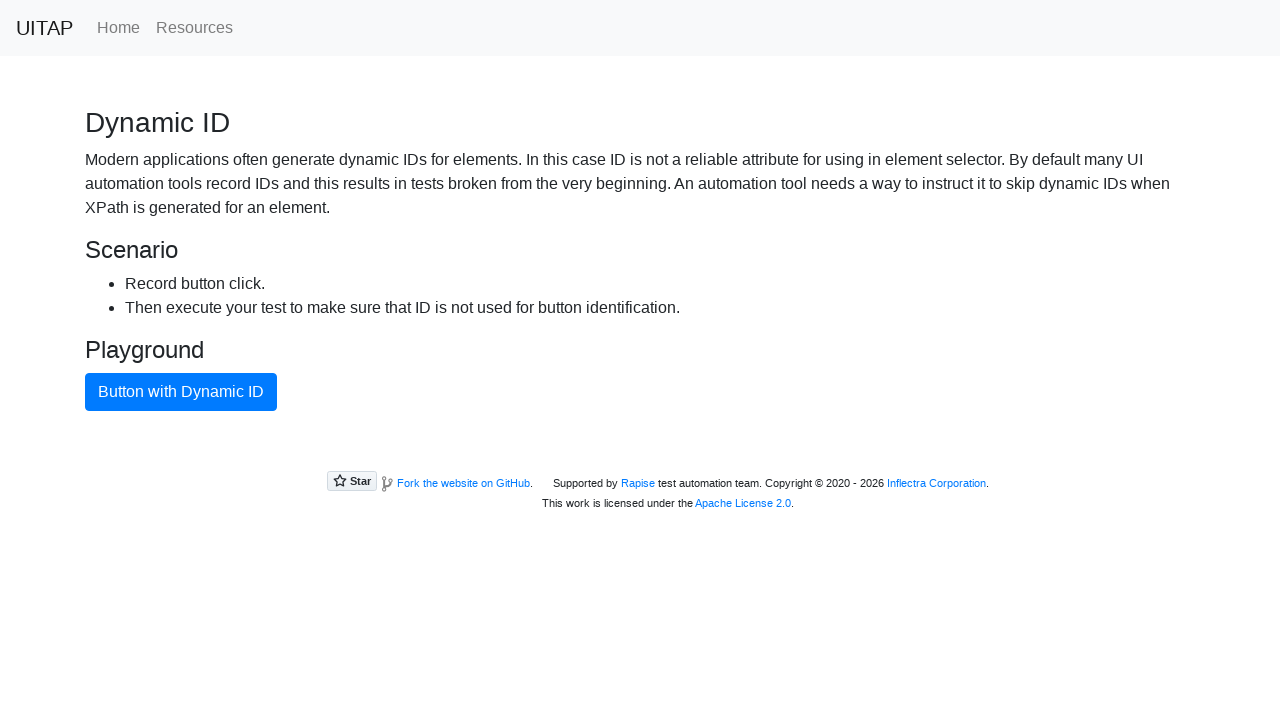

Navigated to UI Testing Playground dynamic ID page
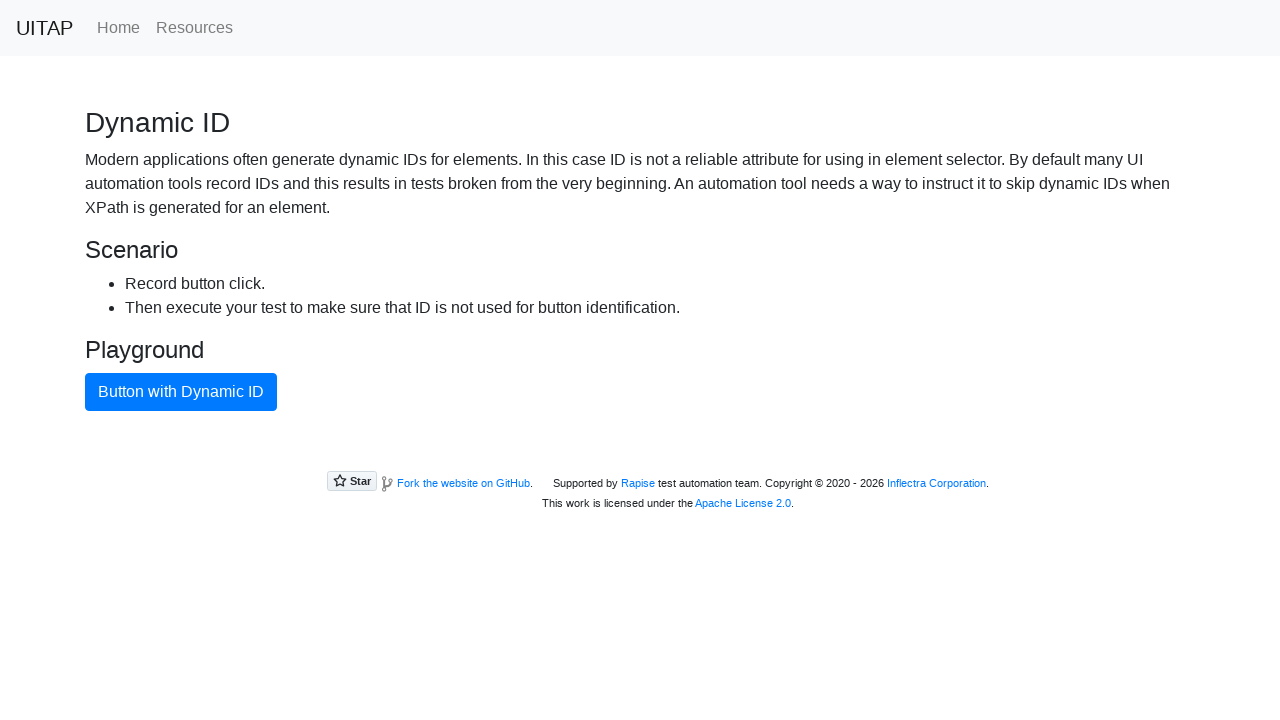

Clicked the primary button with dynamic ID using class name selector at (181, 392) on .btn-primary
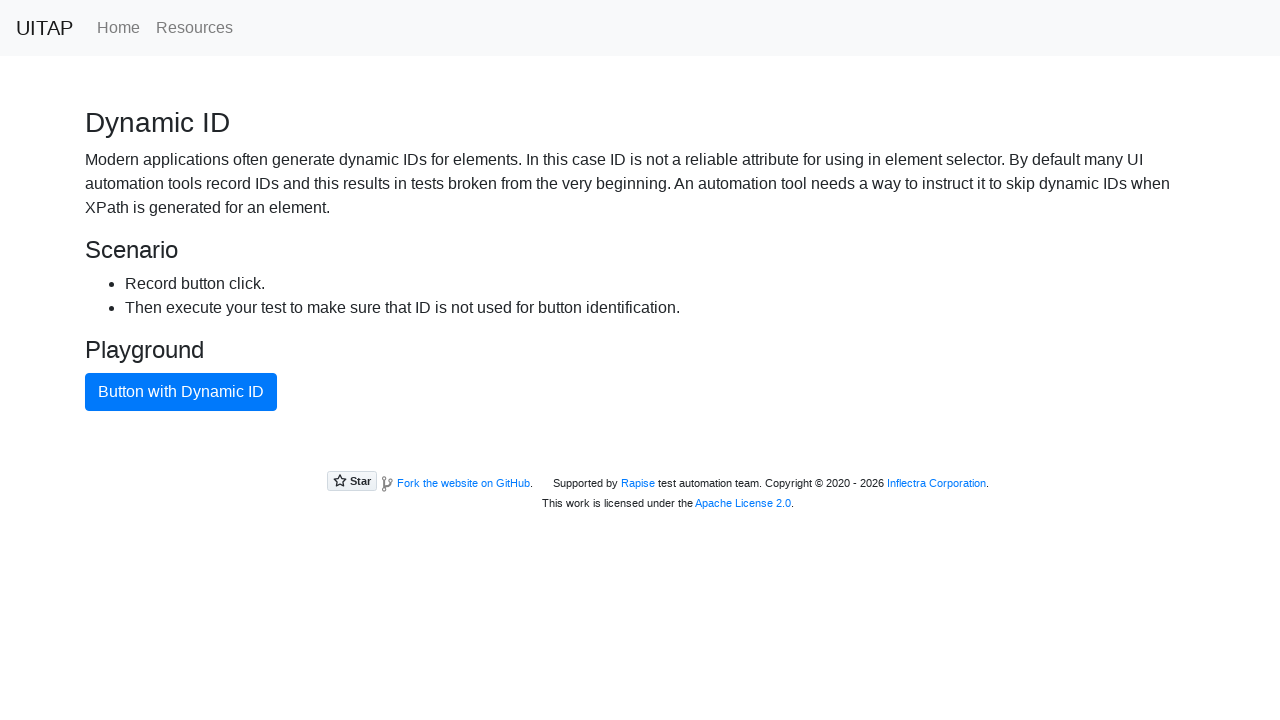

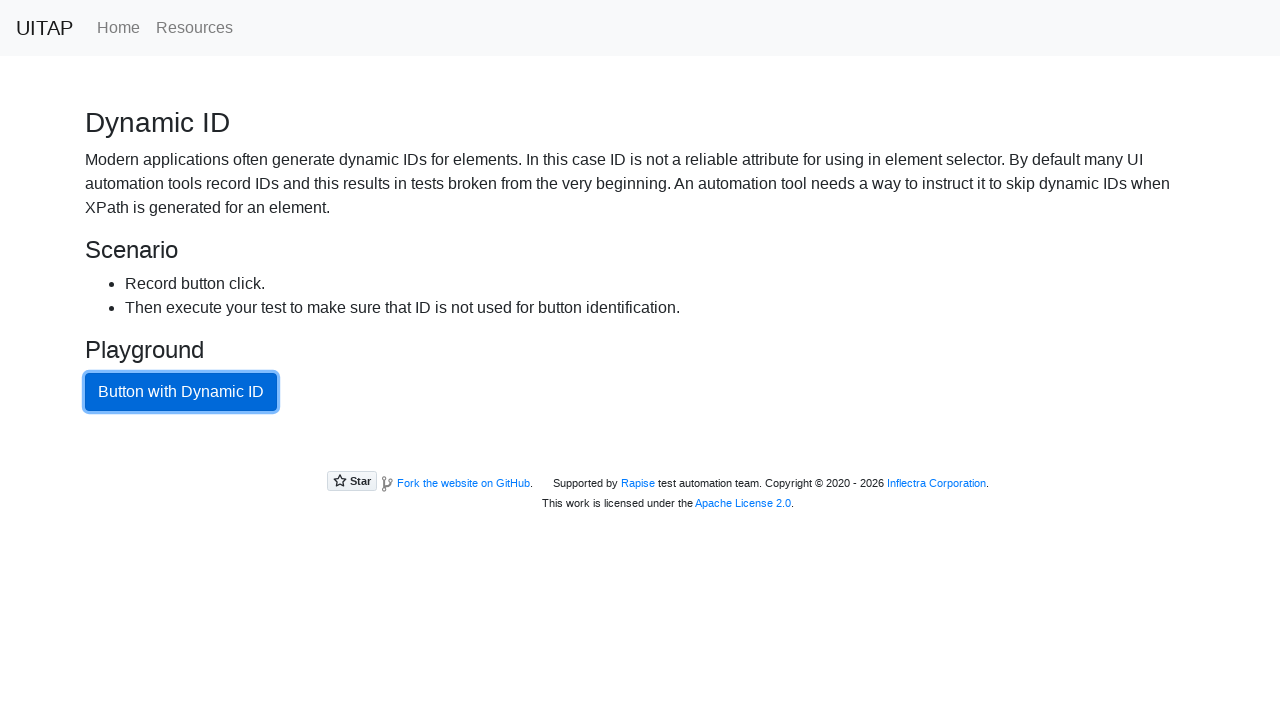